Tests radio button interaction by switching to an iframe, selecting a radio button, and checking selection status

Starting URL: https://www.w3schools.com/tags/tryit.asp?filename=tryhtml5_input_type_radio

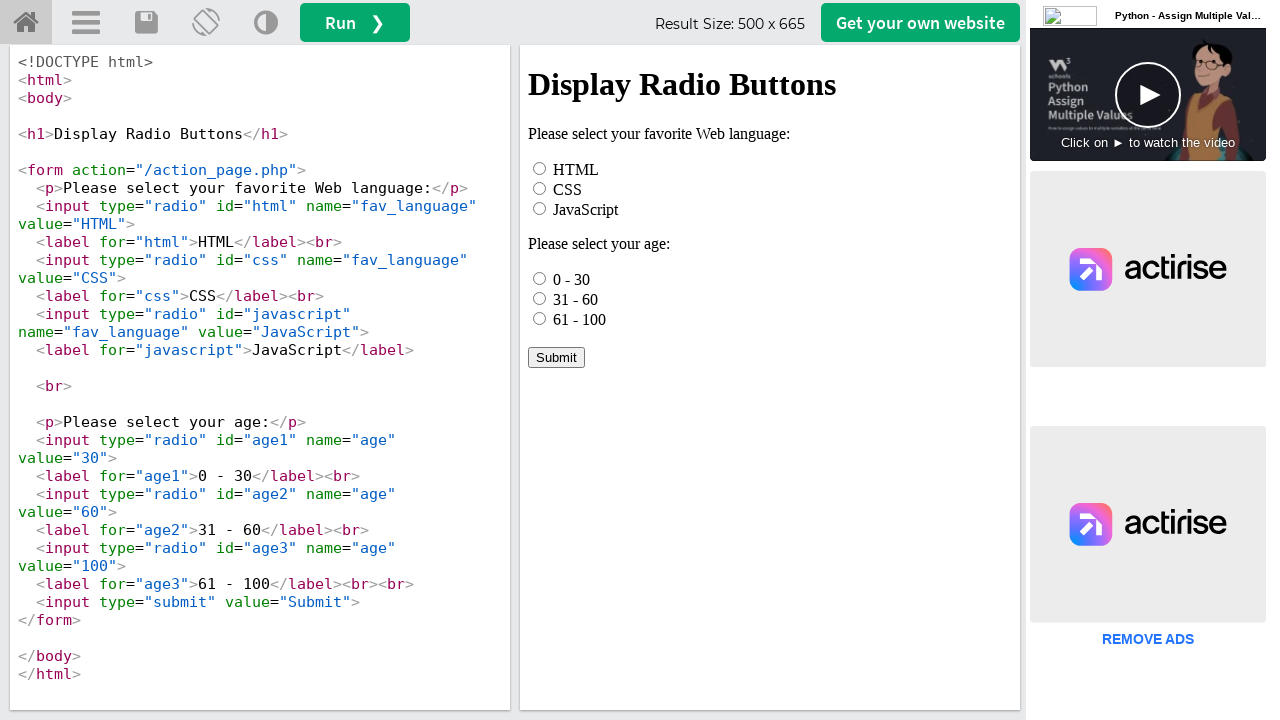

Clicked CSS radio button in iframe at (540, 188) on iframe >> nth=0 >> internal:control=enter-frame >> #css
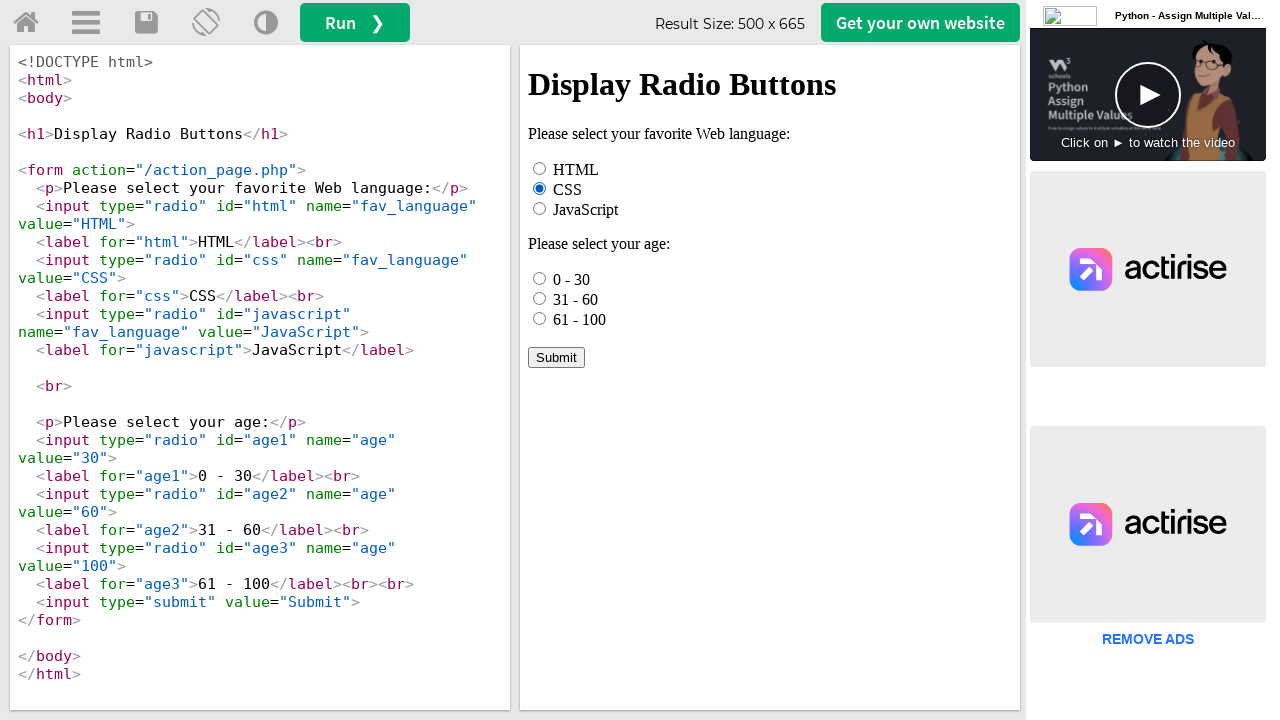

Checked if HTML radio button is selected: False
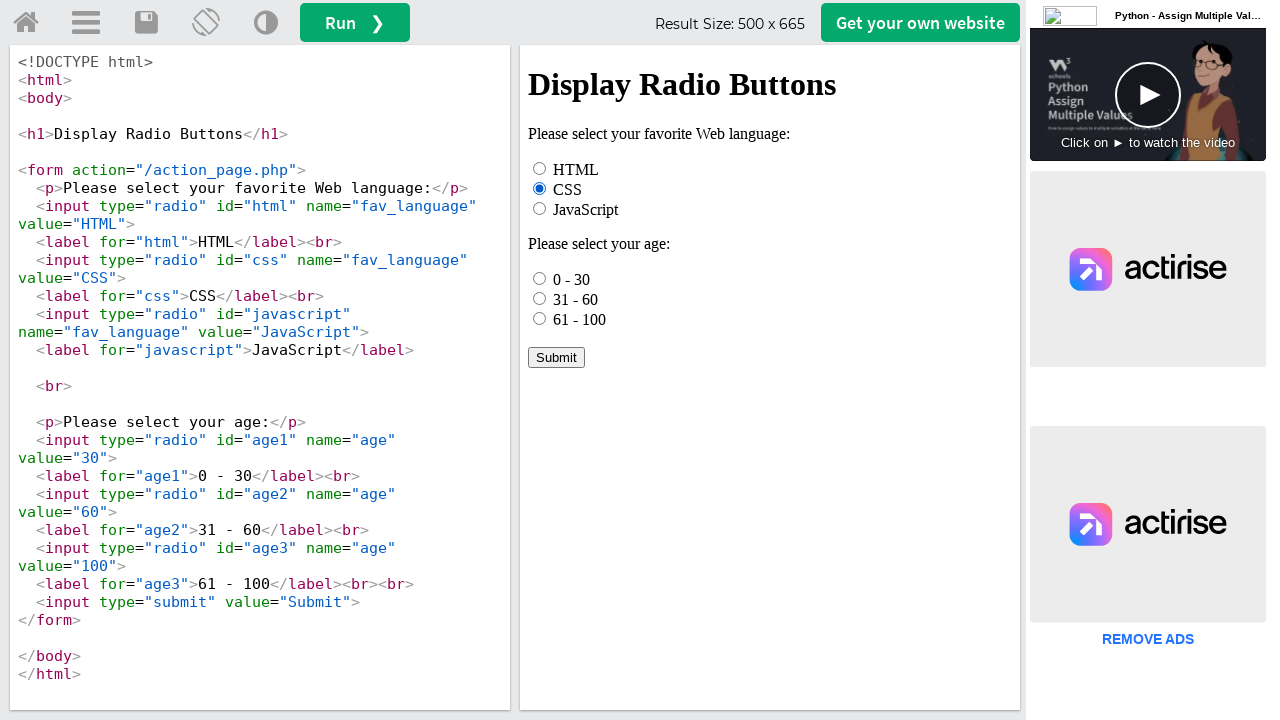

Printed verification result: False
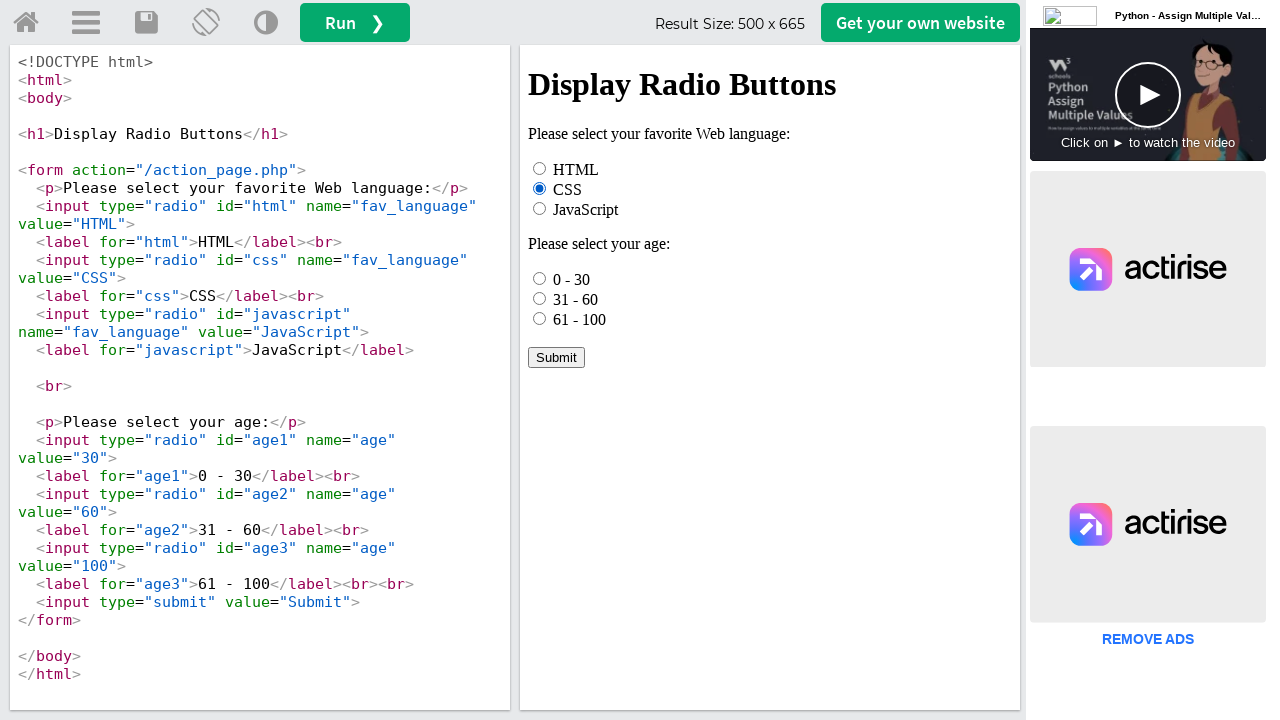

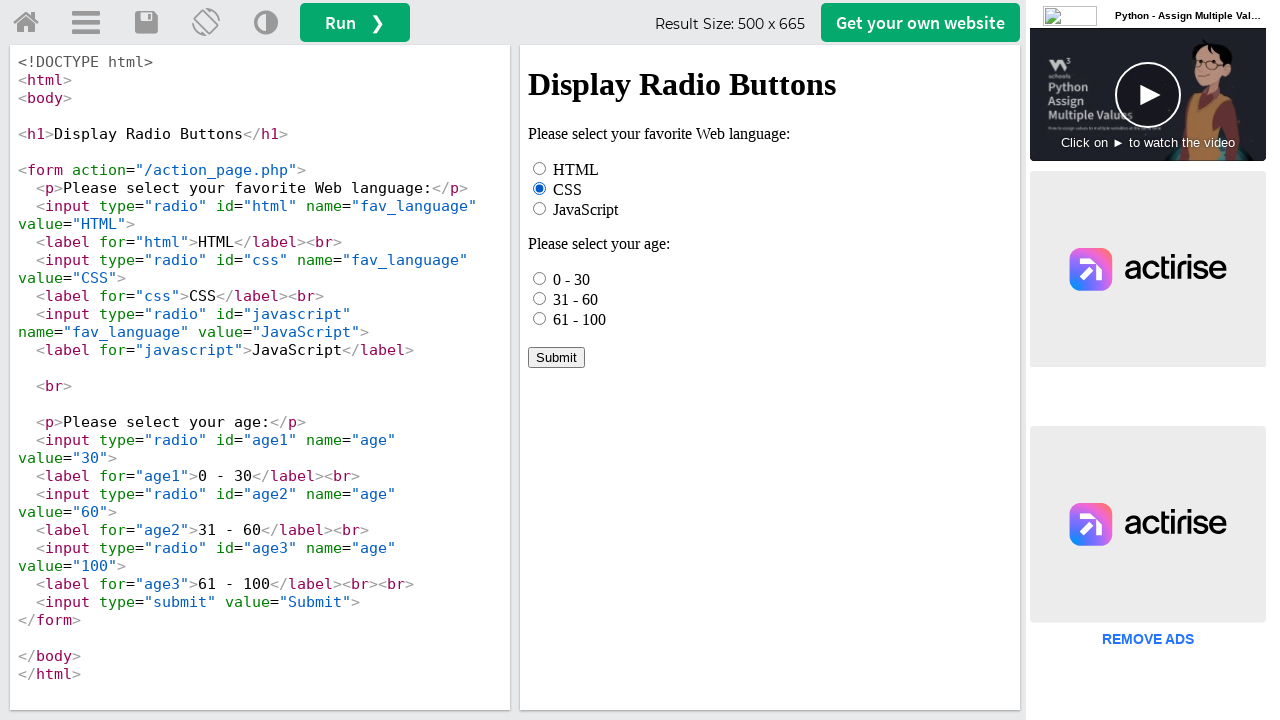